Tests the AVAIL faucet claim process by filling in a wallet address and clicking the claim button to request test tokens.

Starting URL: https://faucet.avail.tools/

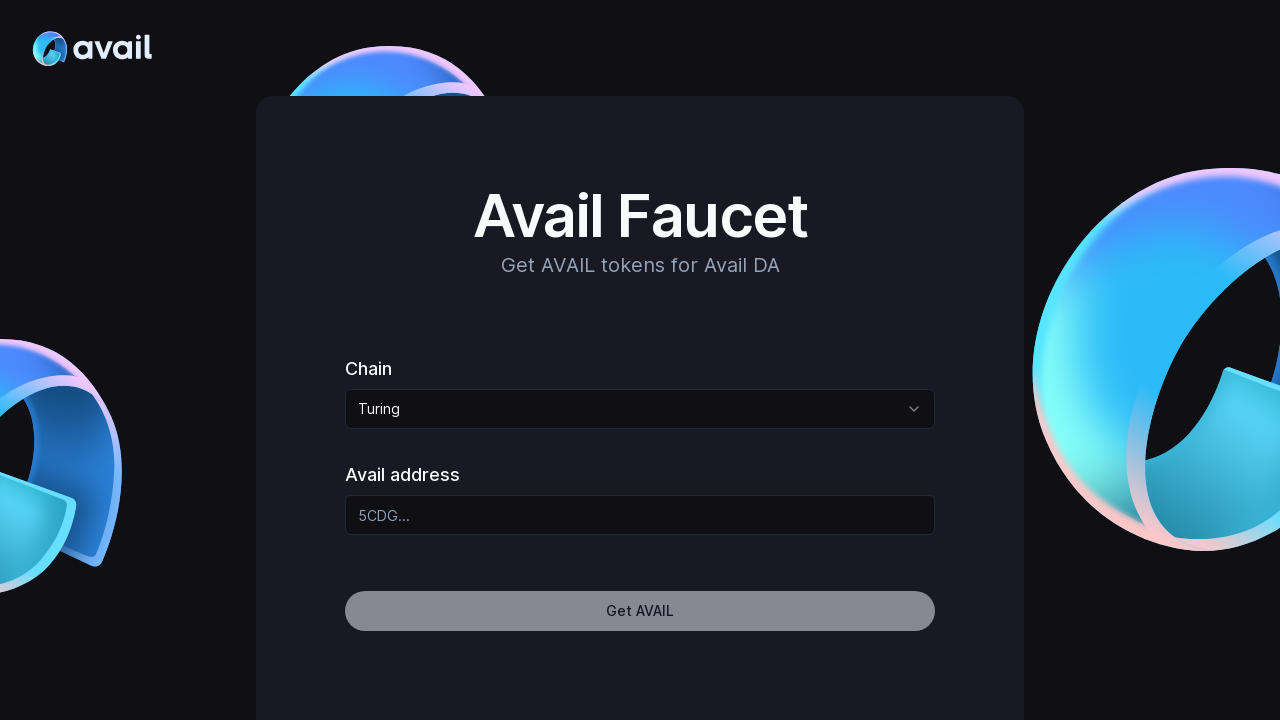

Waited for address input field to become visible
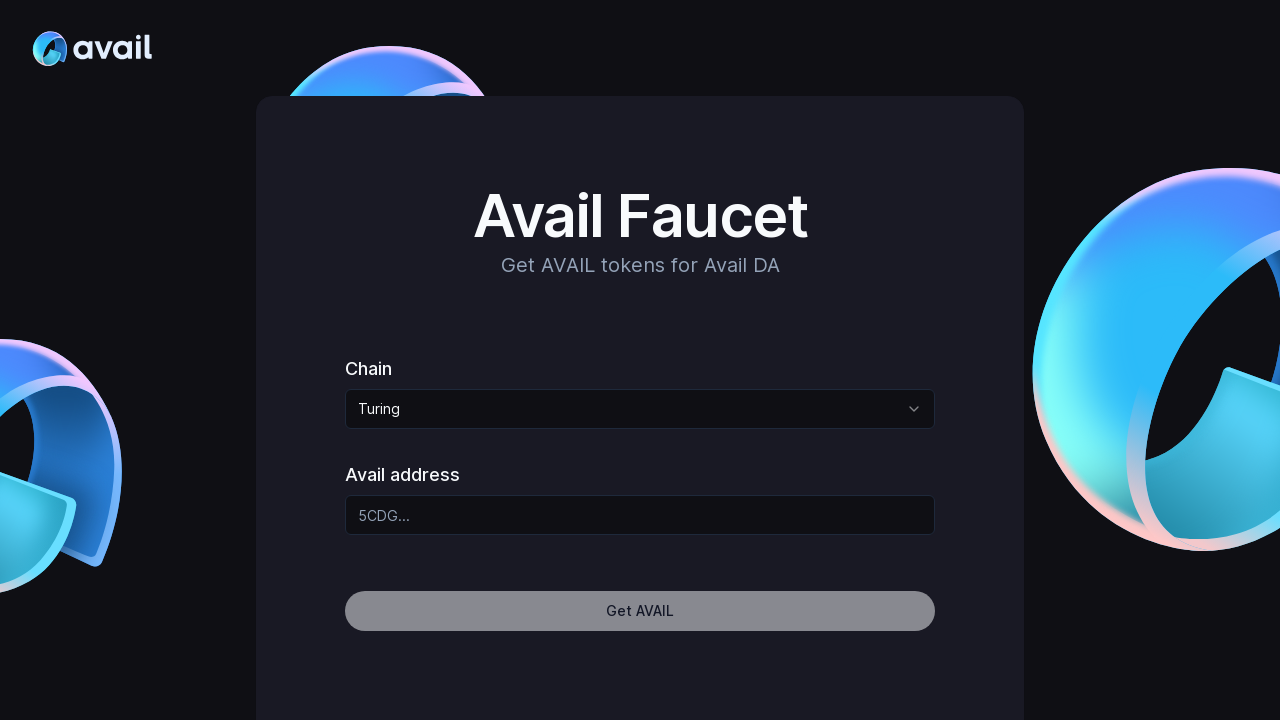

Filled wallet address field with test address on #address
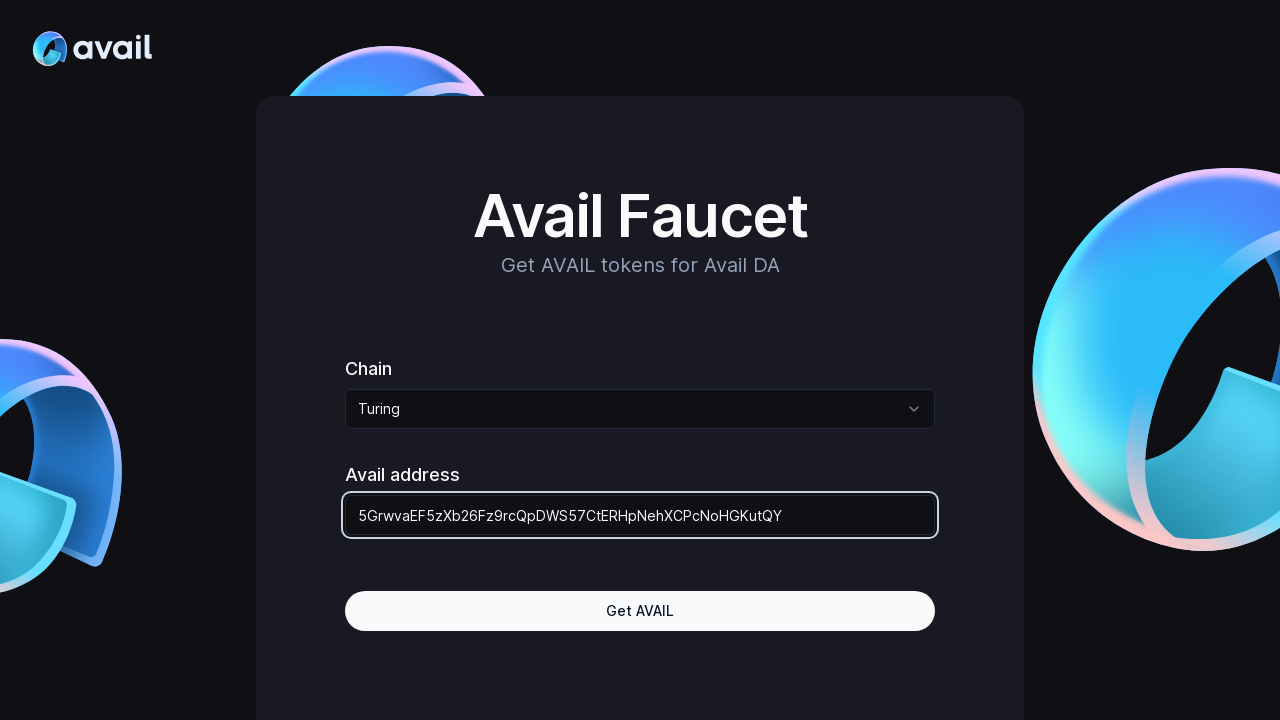

Clicked the 'Get AVAIL' button to request test tokens at (640, 611) on xpath=//button[text()='Get AVAIL']
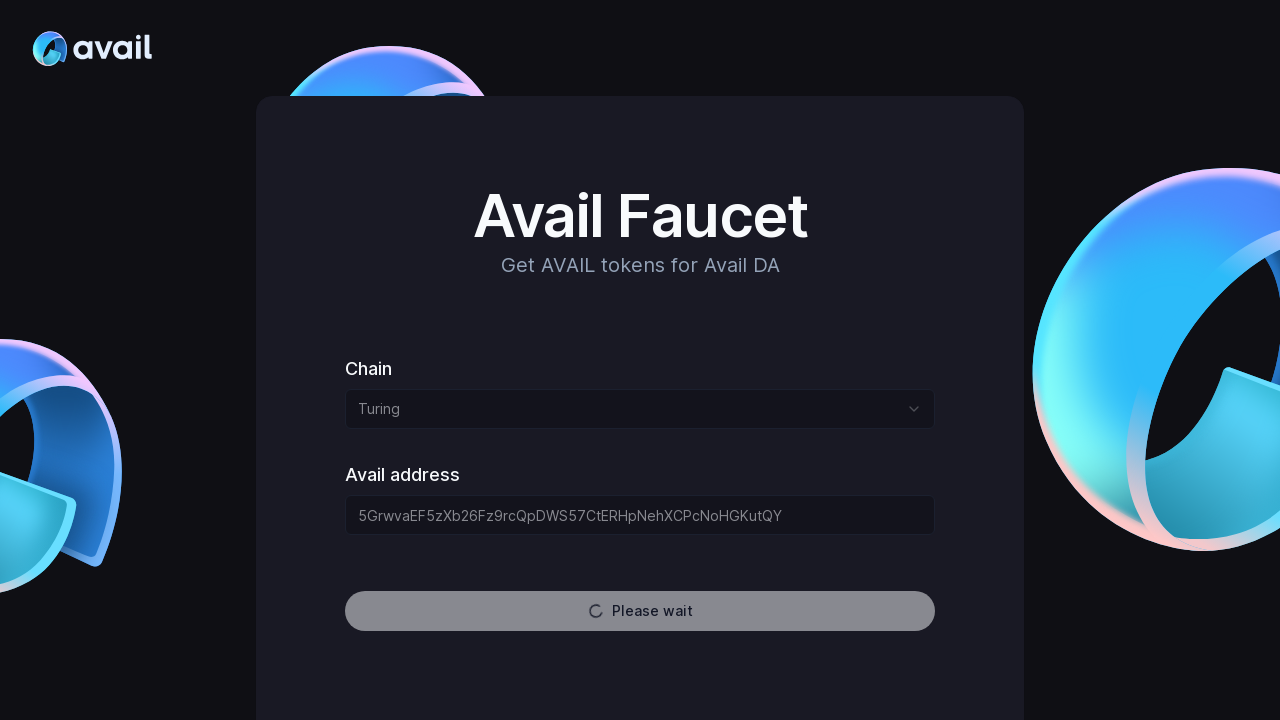

Waited for claim response/toast message to appear
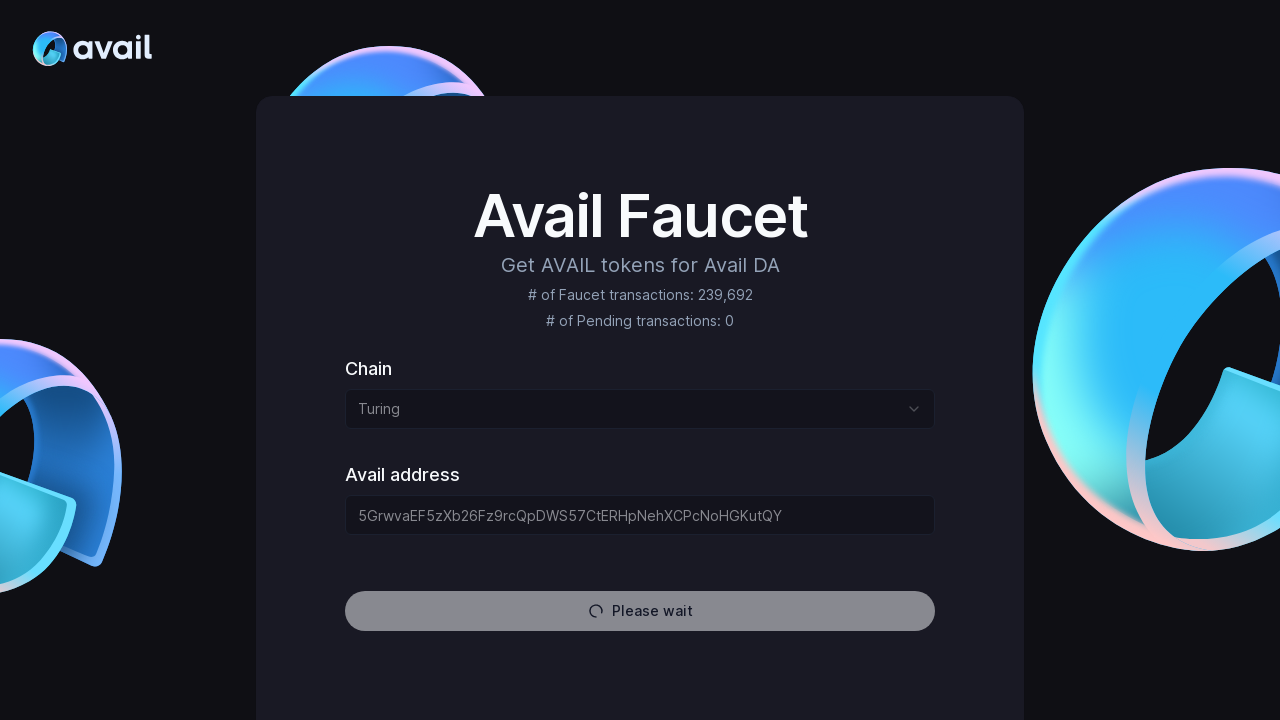

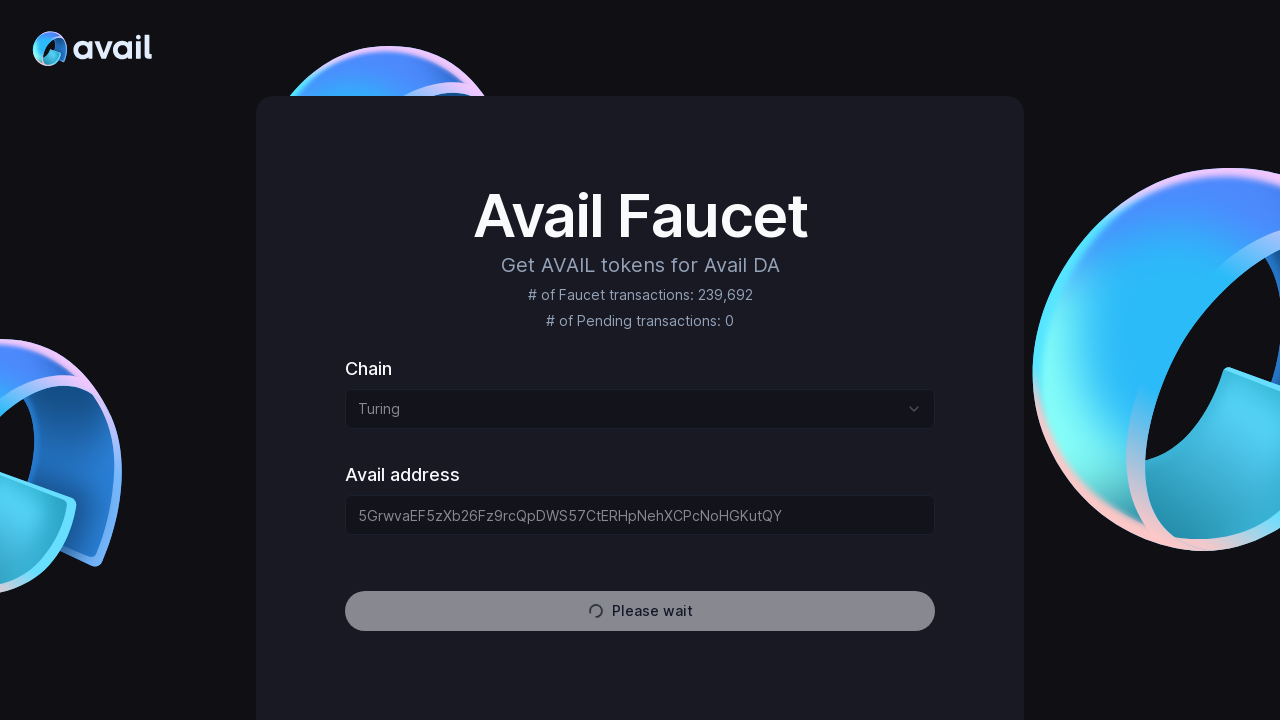